Tests navigation on Techlistic website by clicking on a menu item (third navigation link), verifying the page loads, then navigating back to the homepage.

Starting URL: https://www.techlistic.com

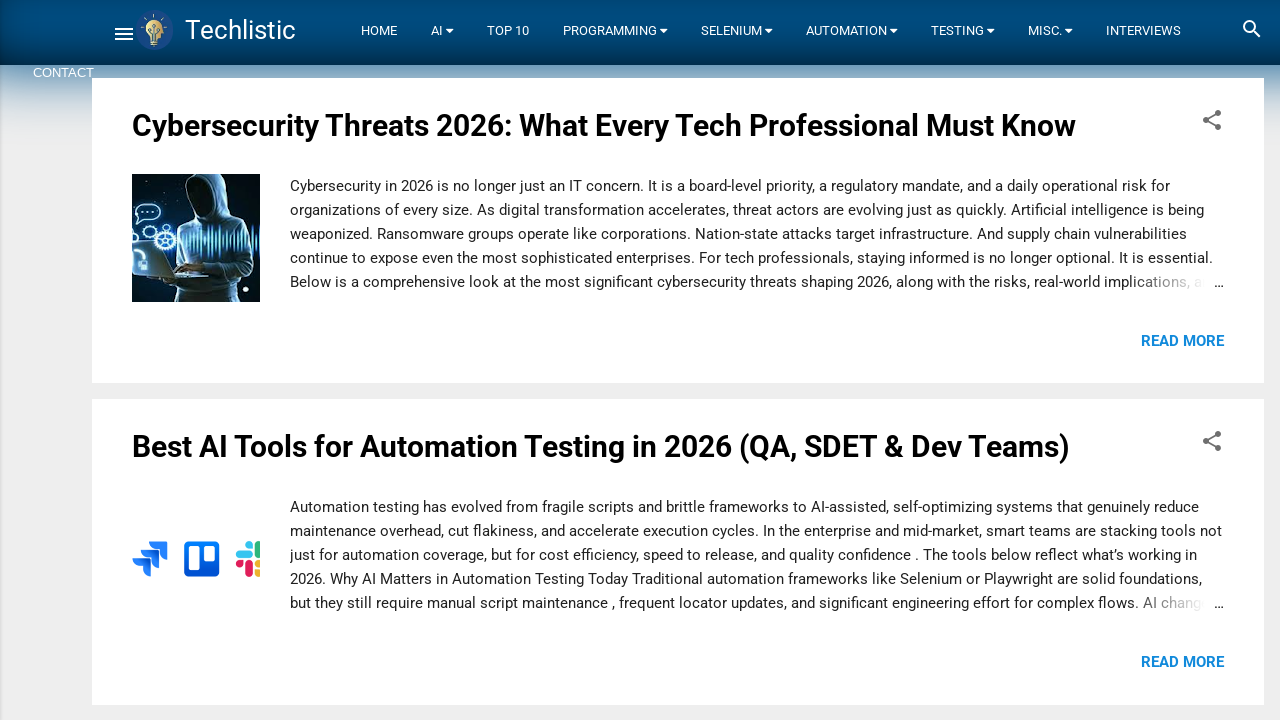

Techlistic homepage loaded and DOM content ready
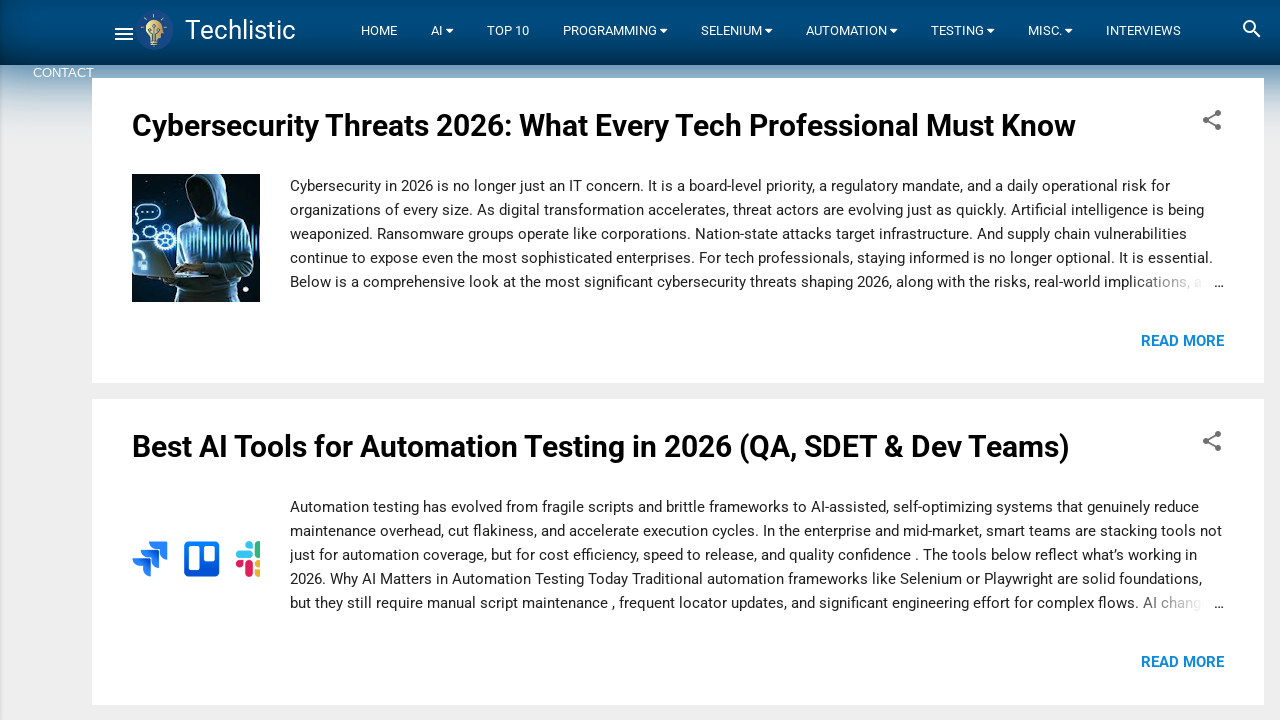

Clicked on third navigation menu item at (508, 31) on div.overflowable-contents li:nth-child(3) a
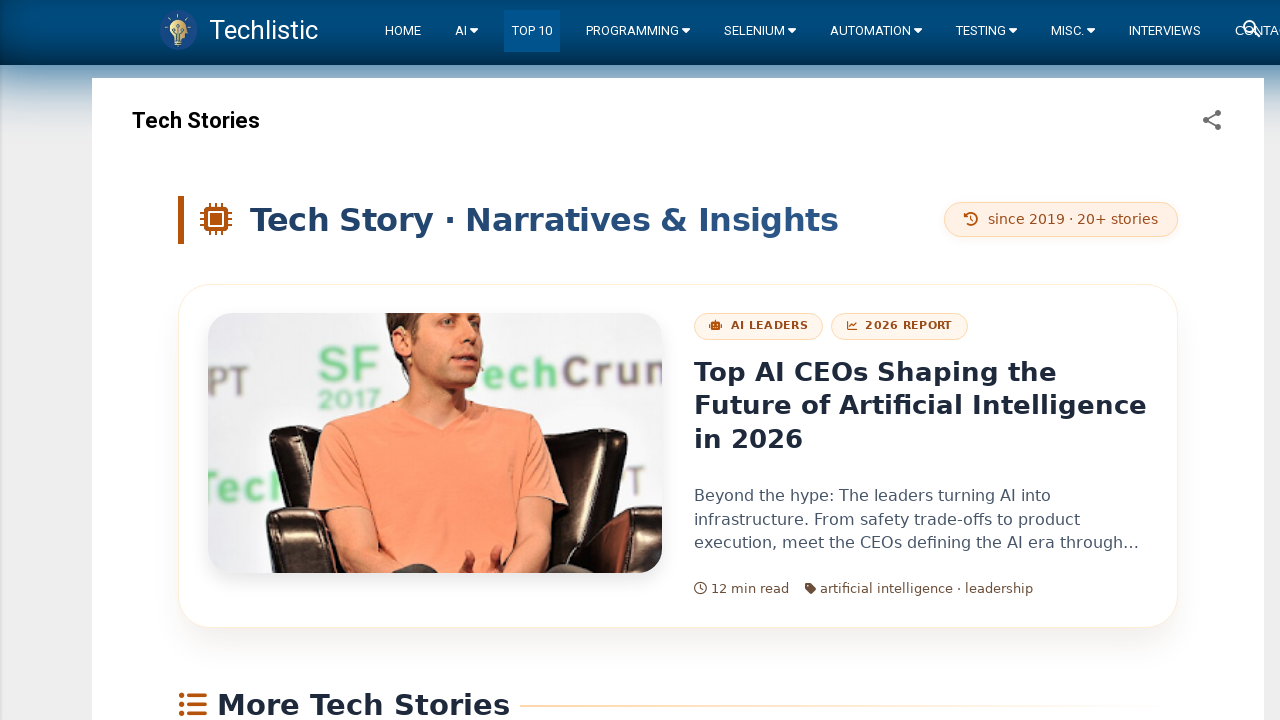

New page loaded after clicking menu item
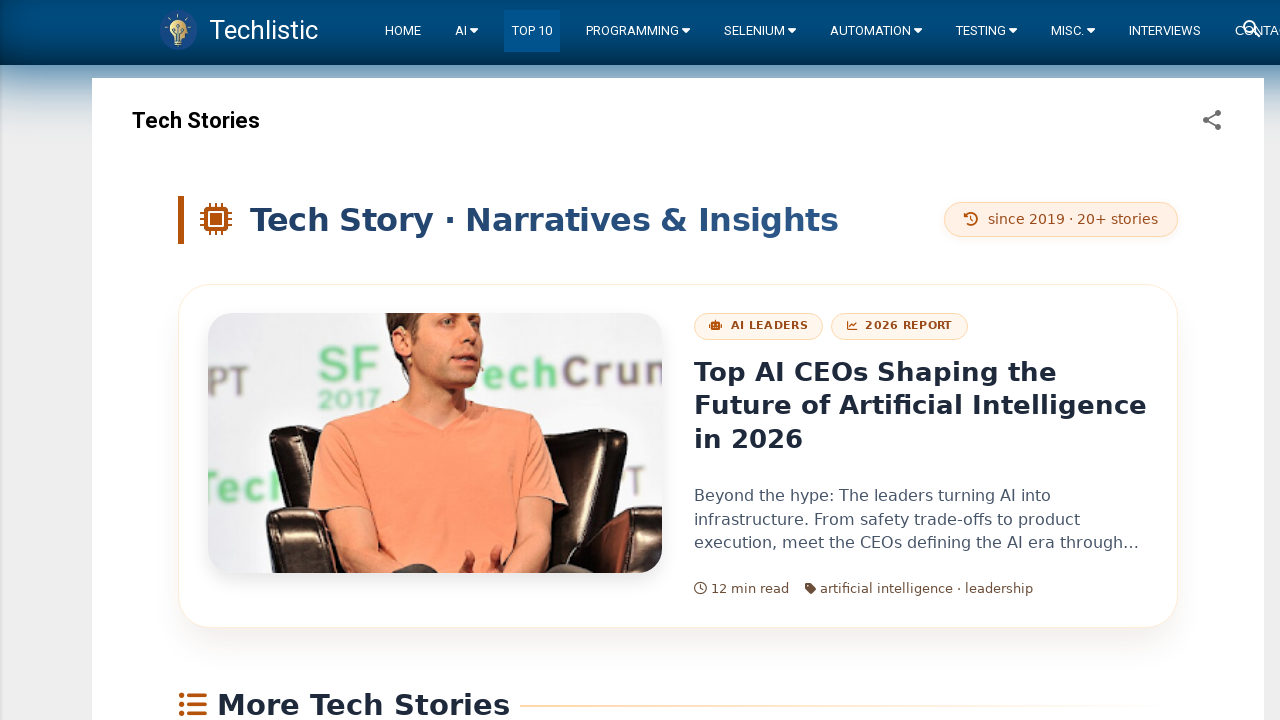

Retrieved page title: 
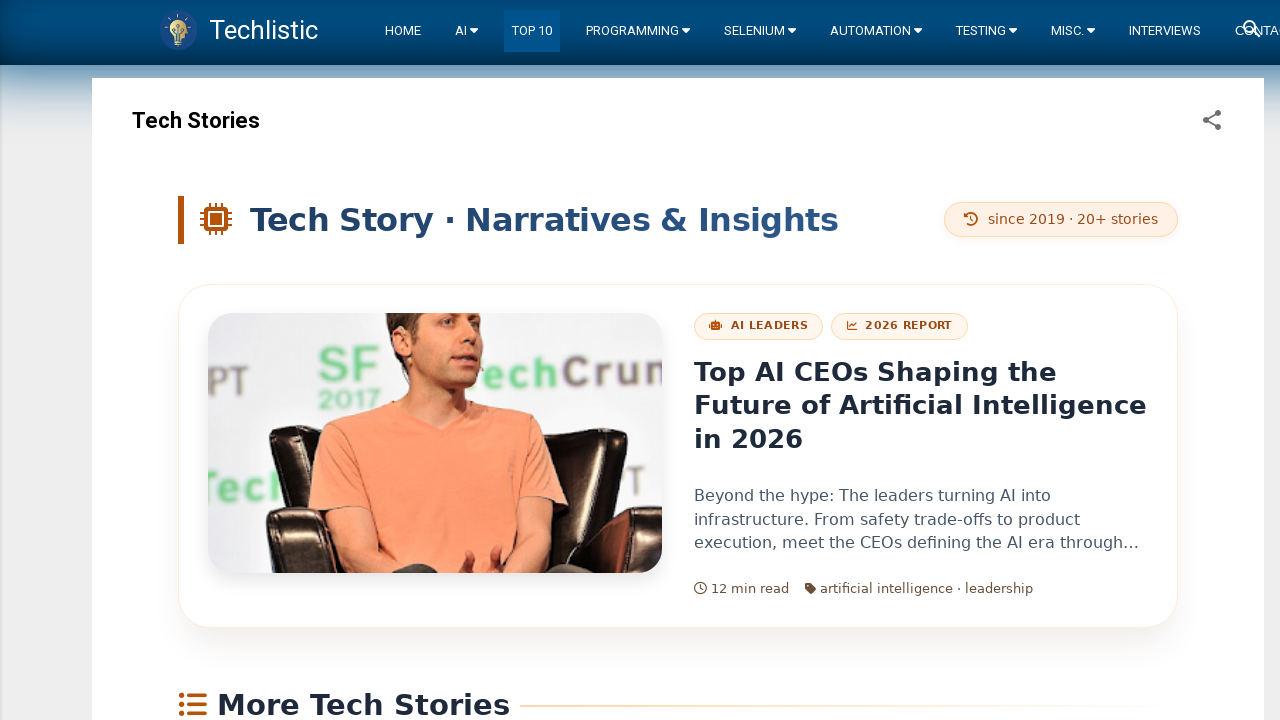

Navigated back to previous page
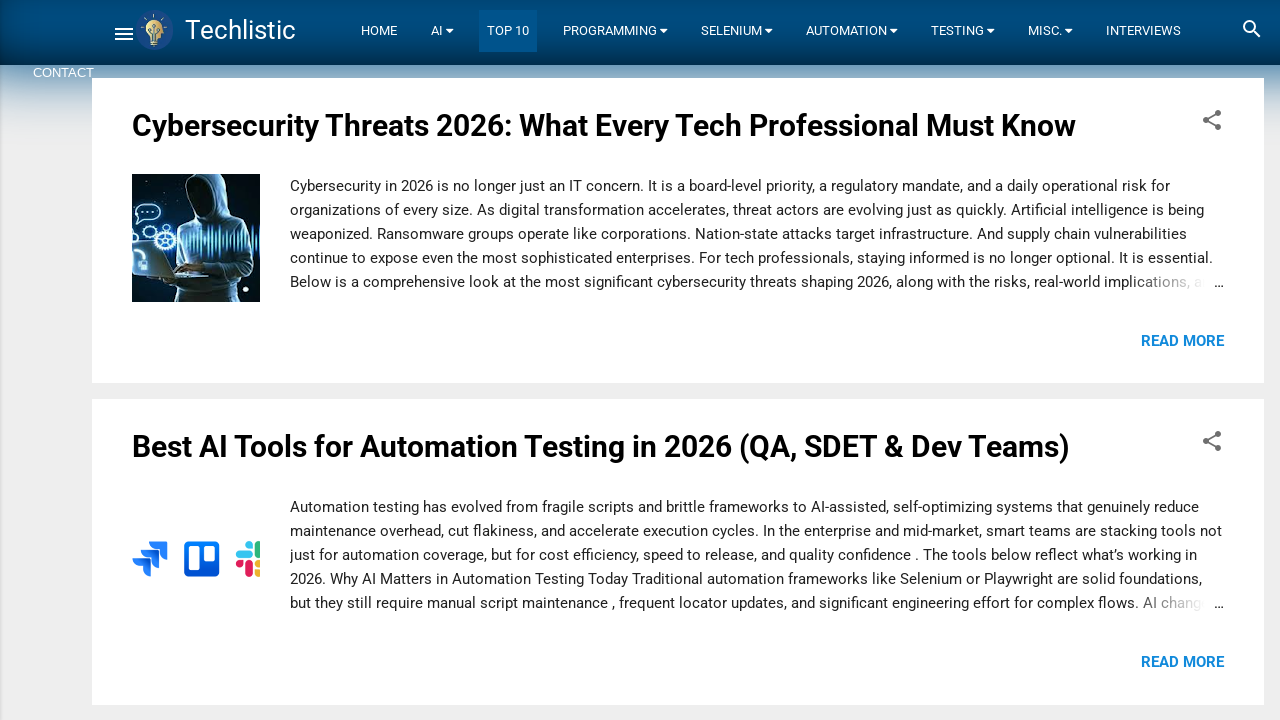

Homepage loaded after navigating back
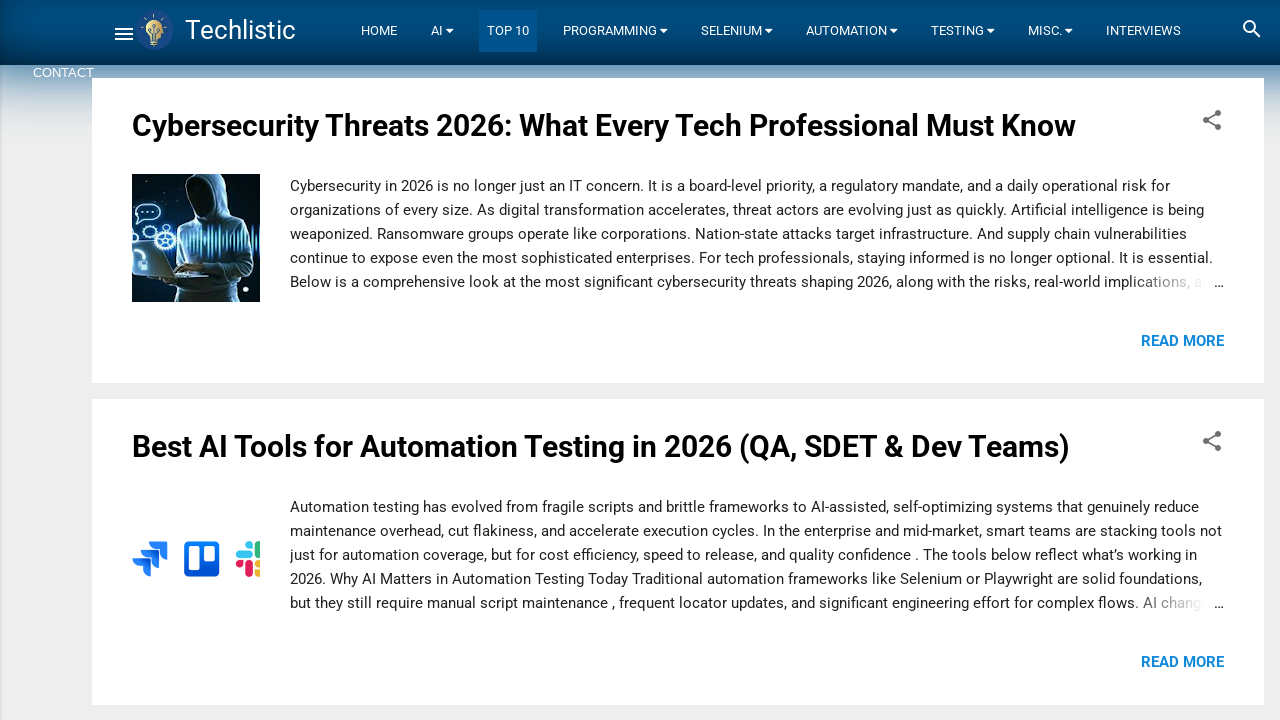

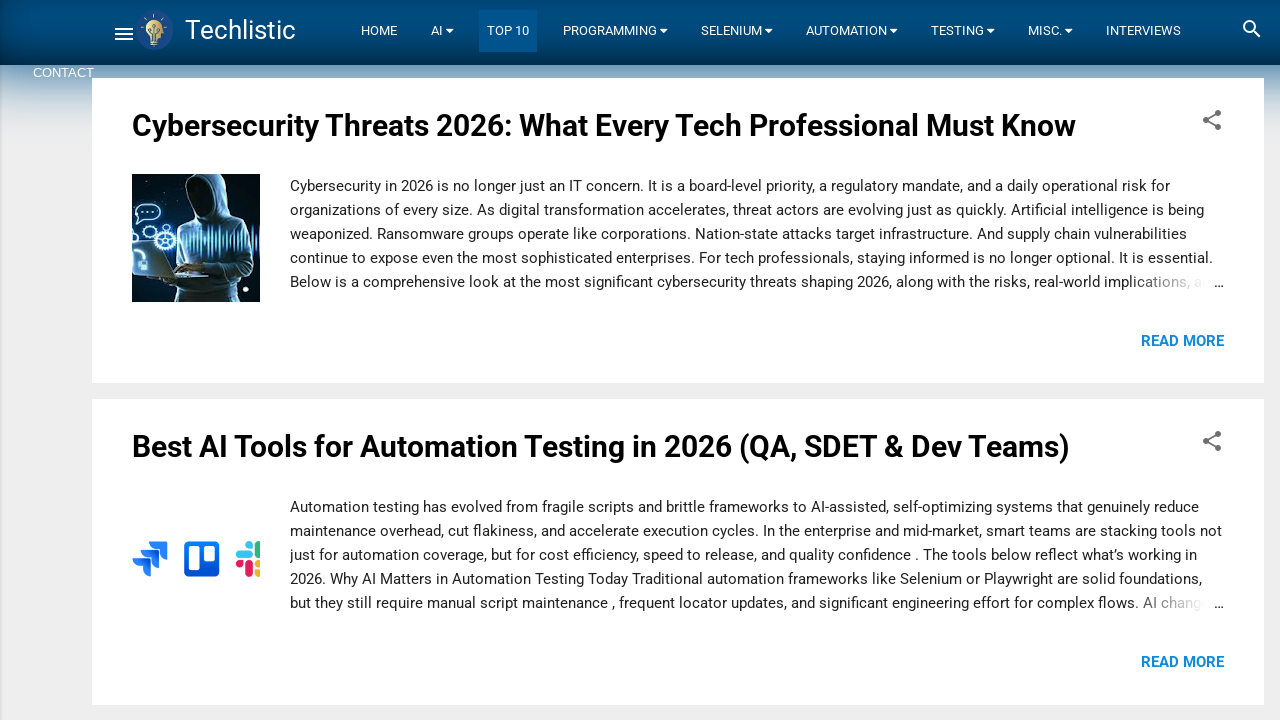